Tests browser window handling by clicking a social media link that opens LinkedIn in a new tab, switching to the new tab to verify it loaded, then switching back to the original page.

Starting URL: https://etrain.info/in

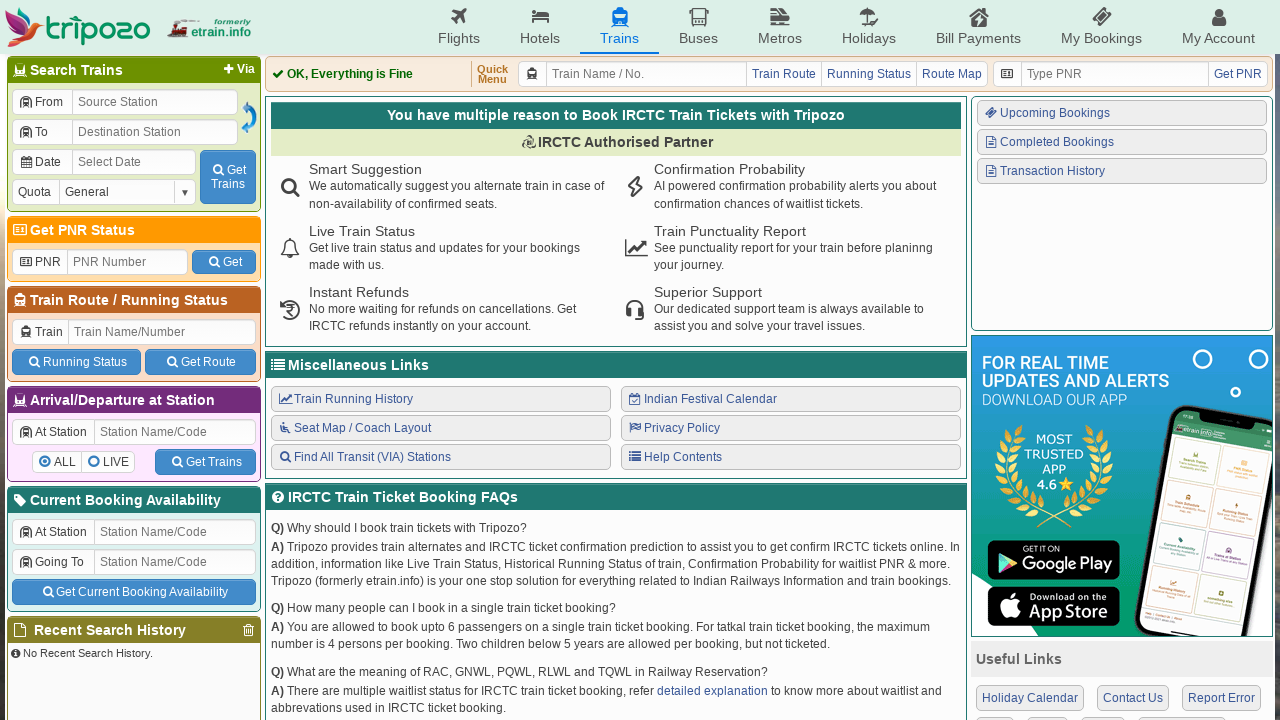

Retrieved and printed home page title
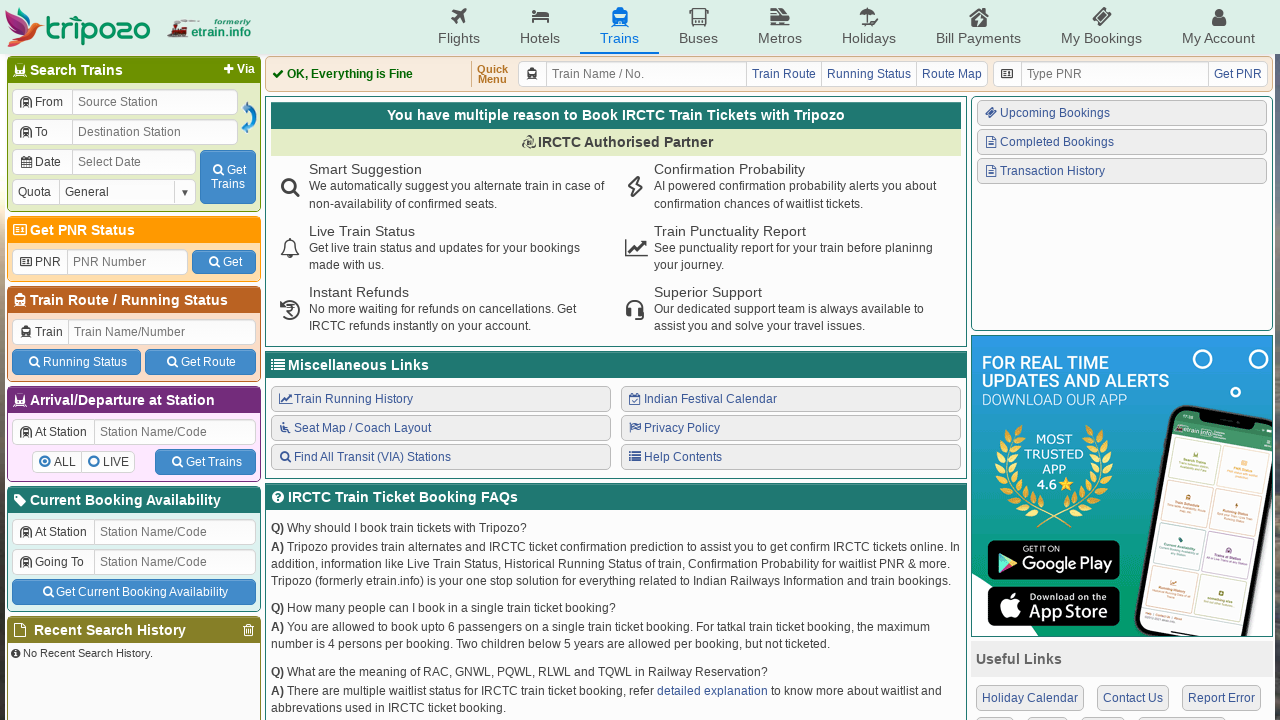

Retrieved and printed home page URL
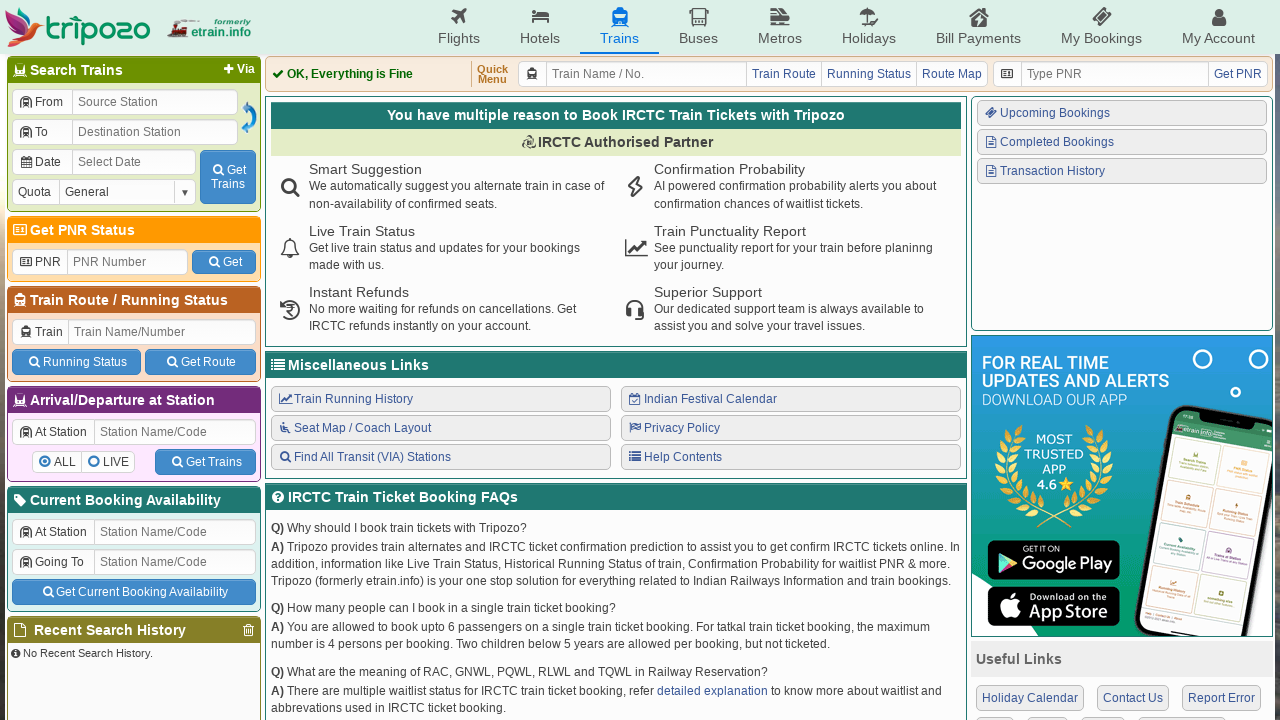

Clicked the LinkedIn social media link in 'Connect With Us' section at (1116, 536) on xpath=//div[p[text()='Connect With Us']]/div/a[4]
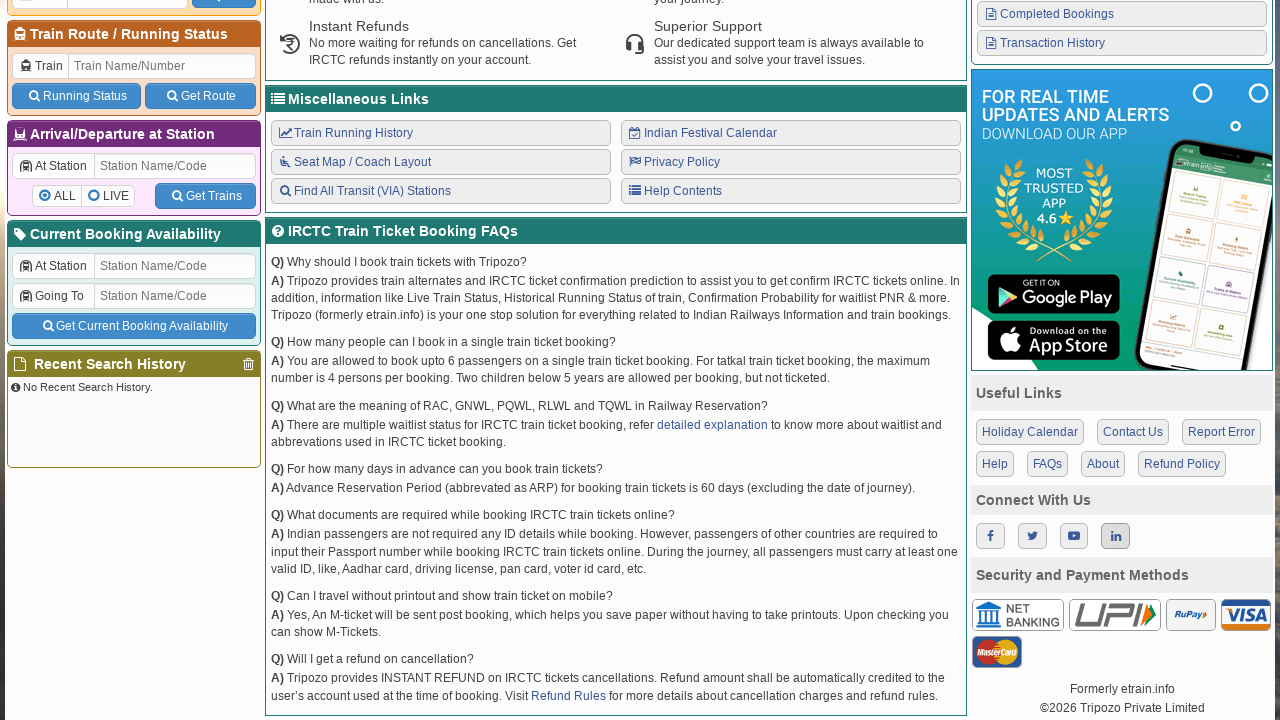

New LinkedIn tab/window opened and captured
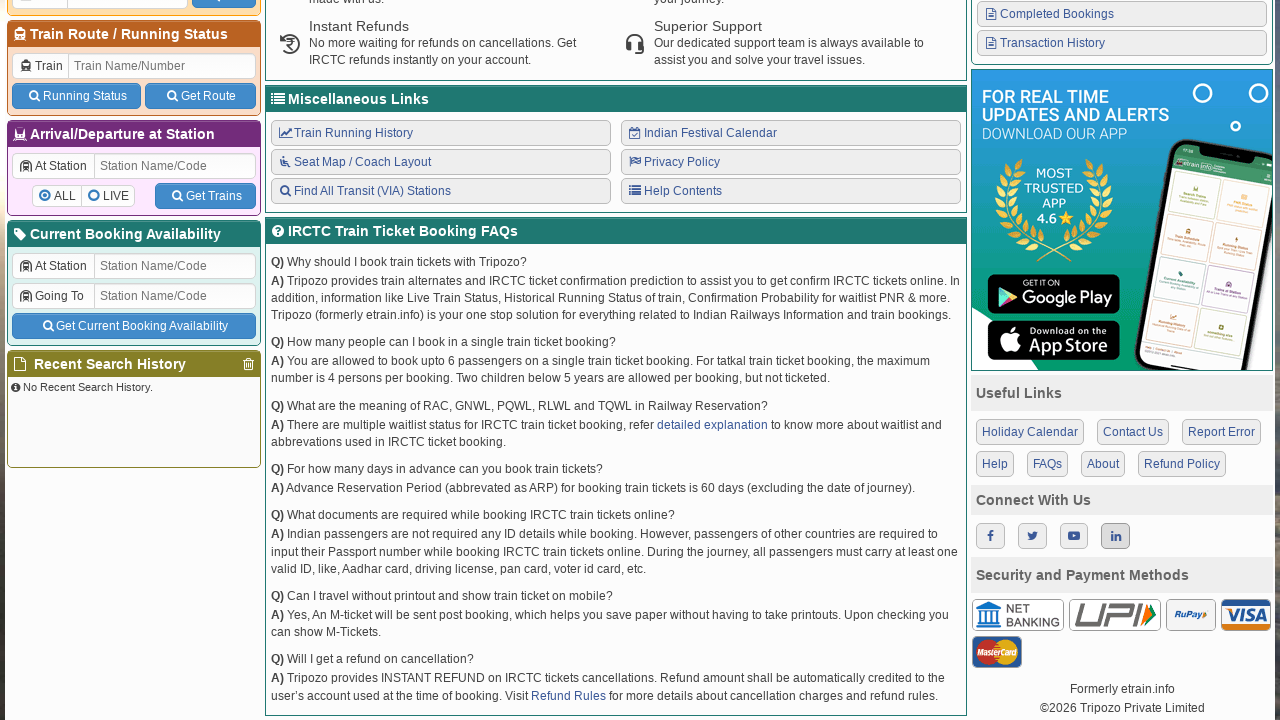

LinkedIn page finished loading
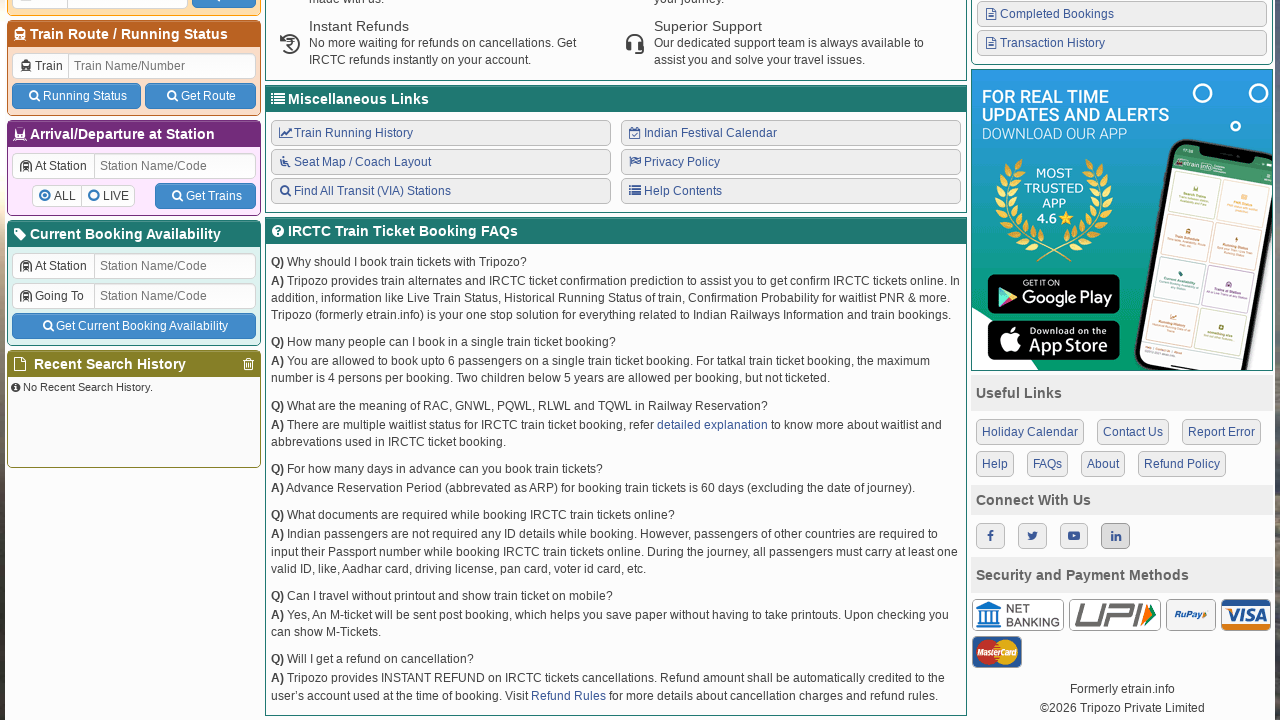

Retrieved and printed LinkedIn page title
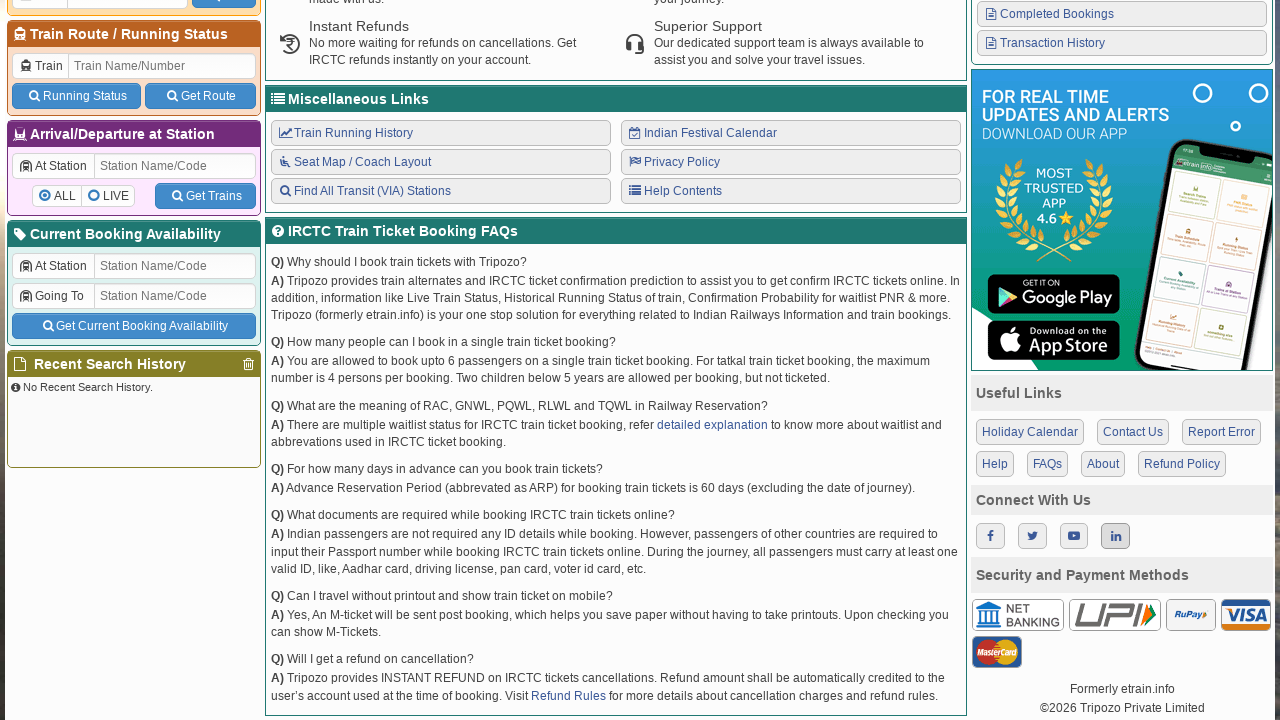

Retrieved and printed LinkedIn page URL
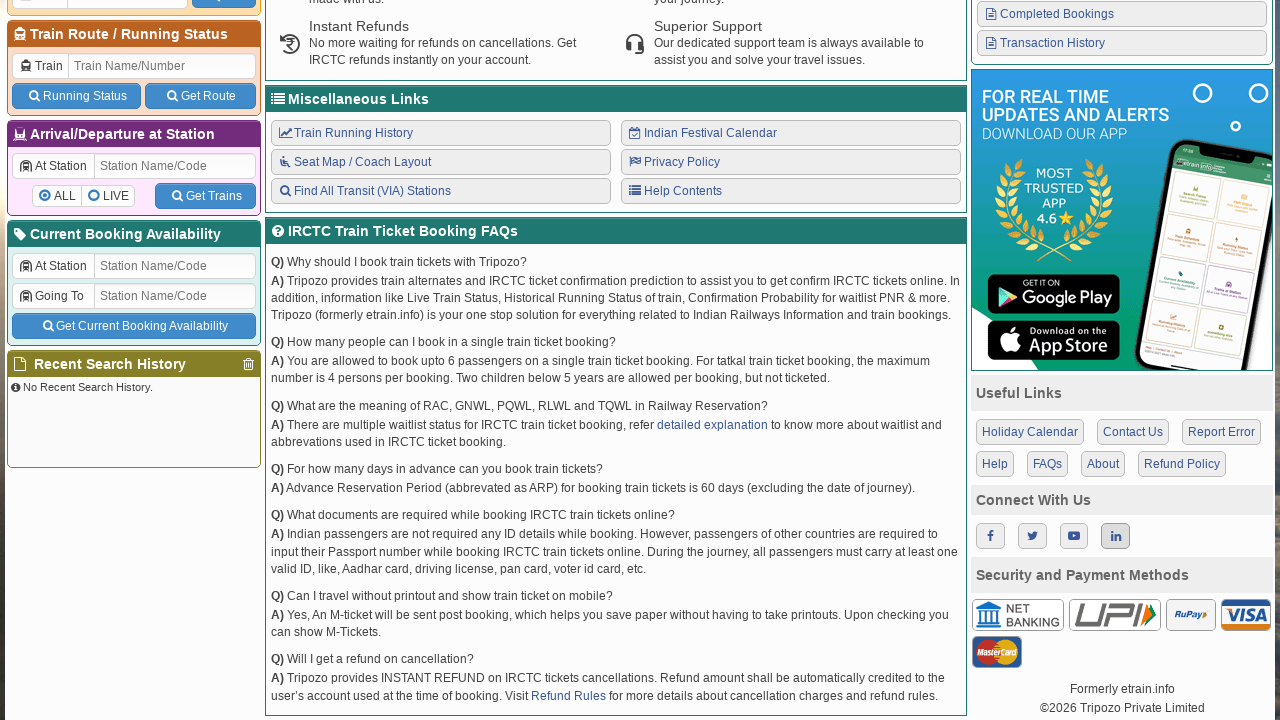

Closed the LinkedIn tab
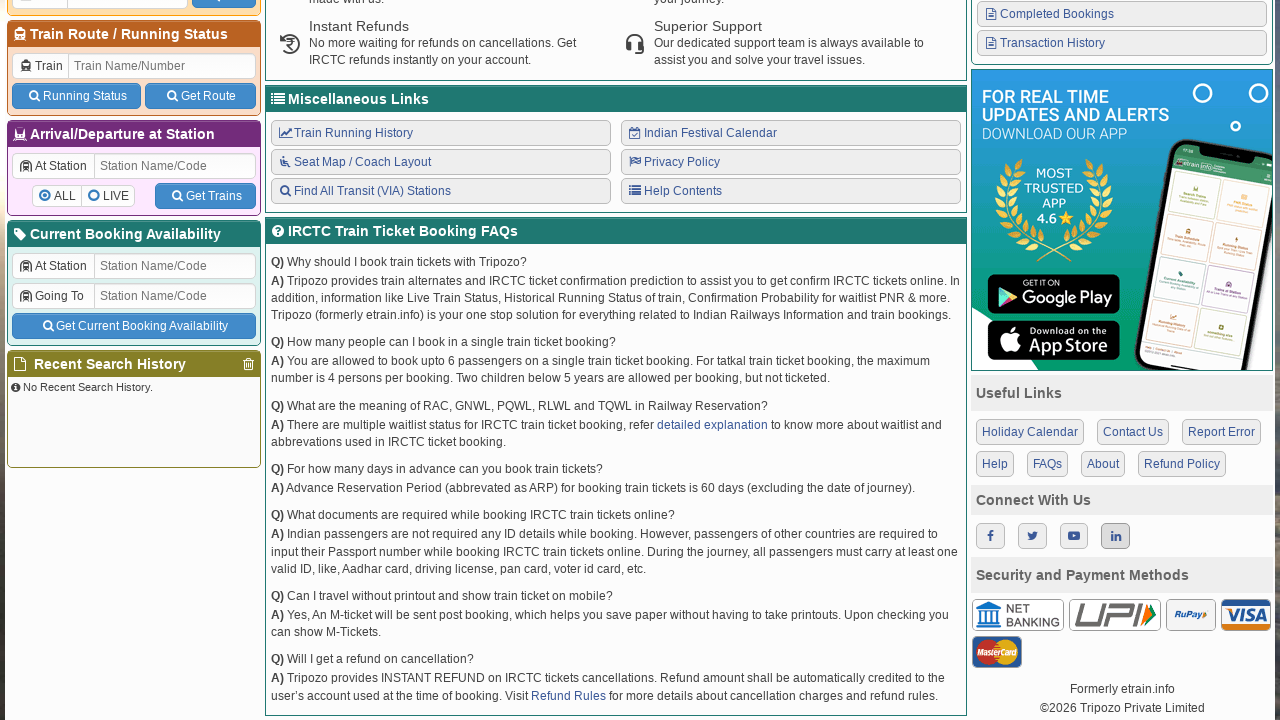

Retrieved and printed etrain home page title after returning from LinkedIn
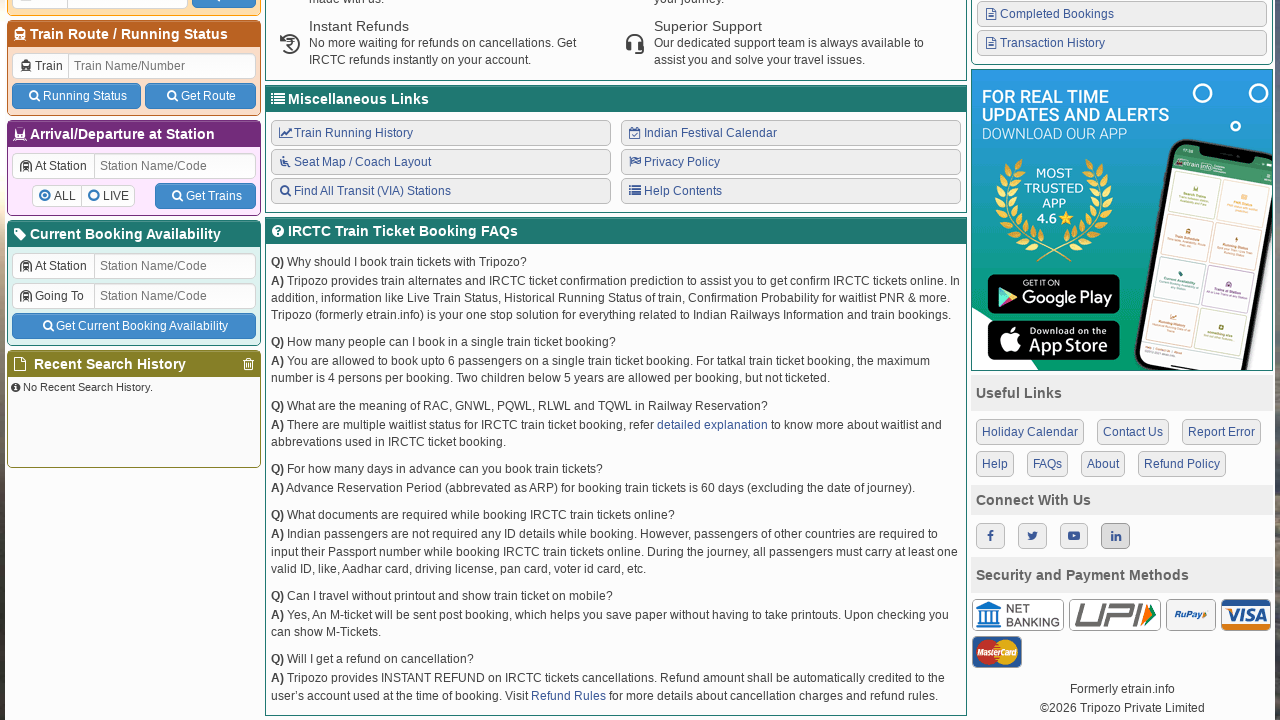

Retrieved and printed etrain home page URL after returning from LinkedIn
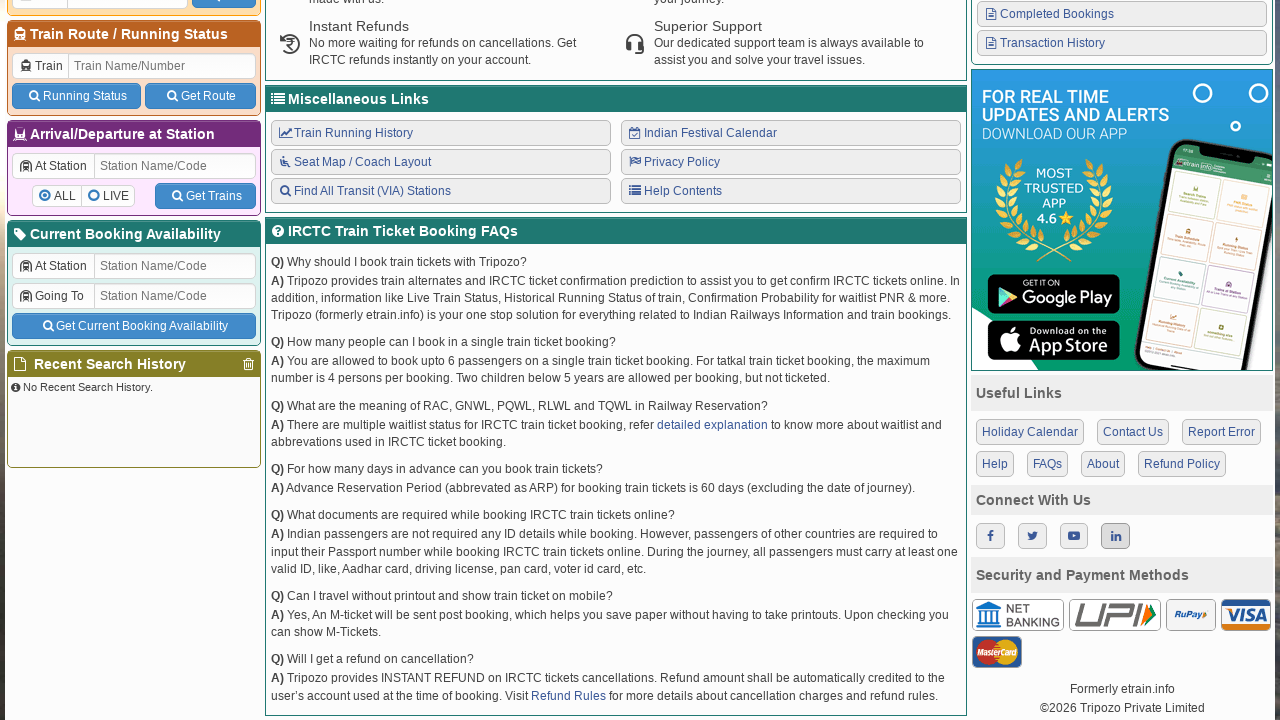

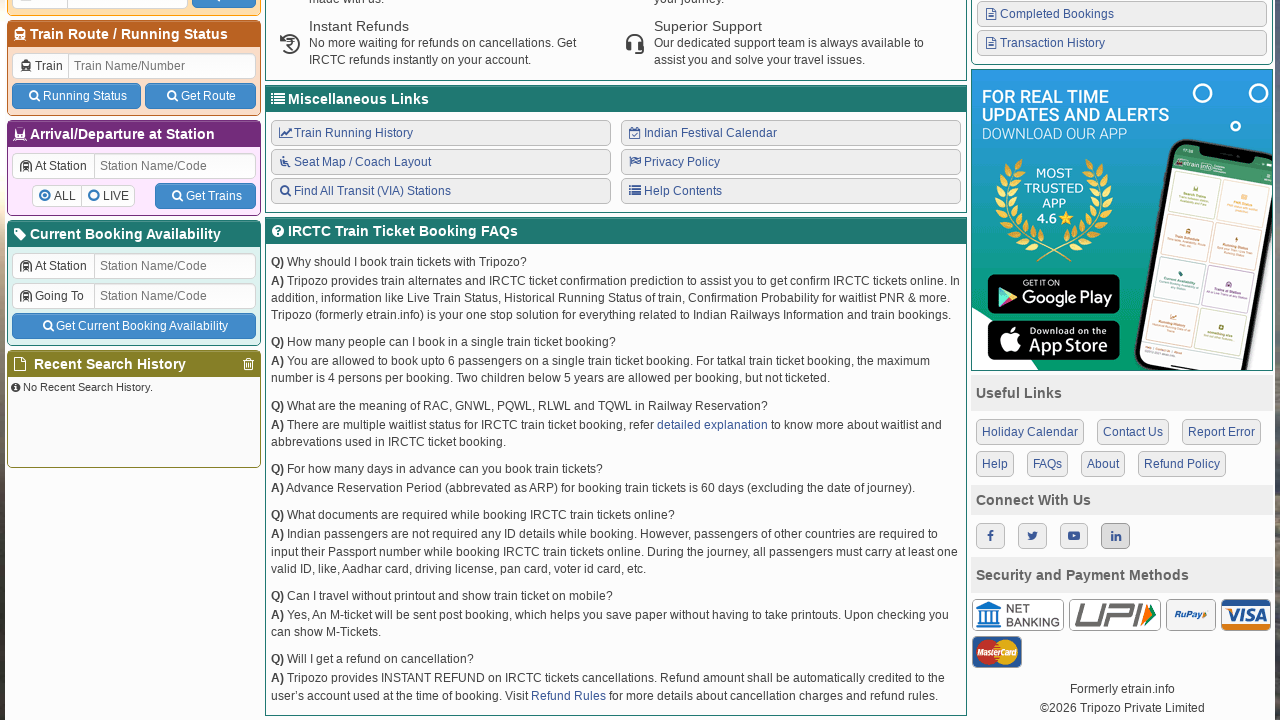